Creates a new paste on Pastebin with syntax highlighting by filling code, title, selecting Bash syntax, paste expiration, and submitting

Starting URL: https://pastebin.com

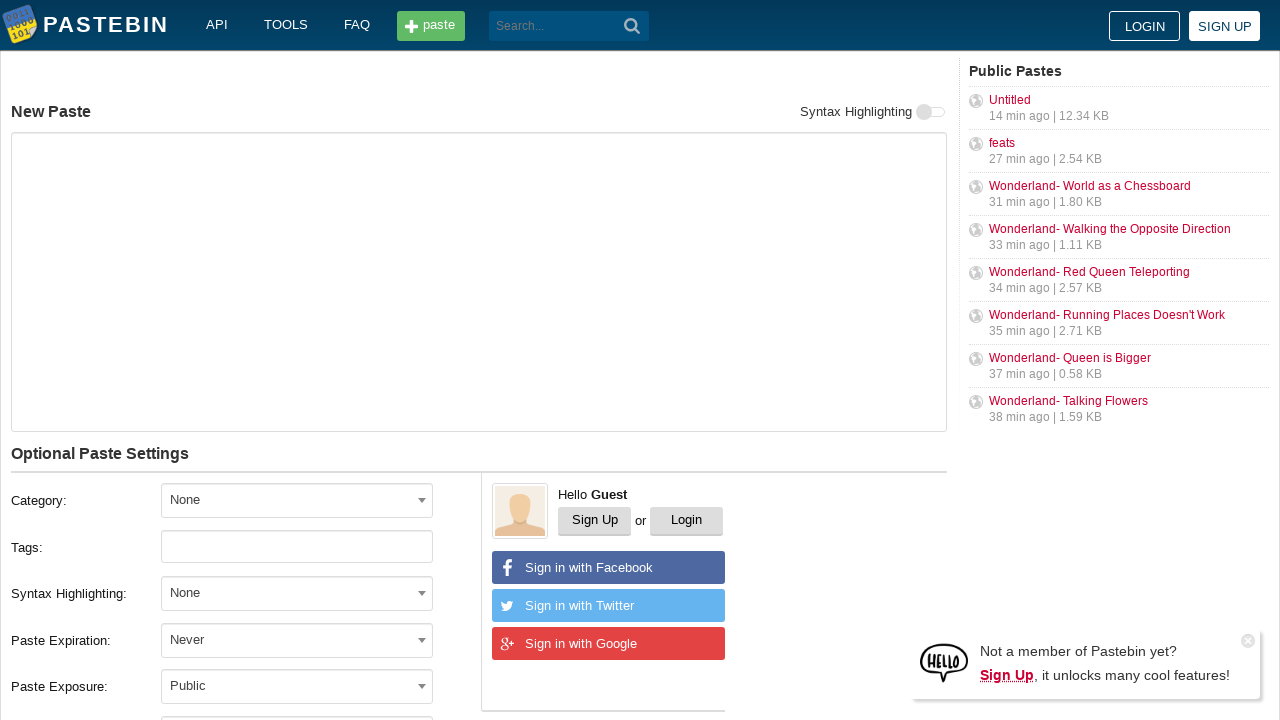

Waited for postform-text textarea to load
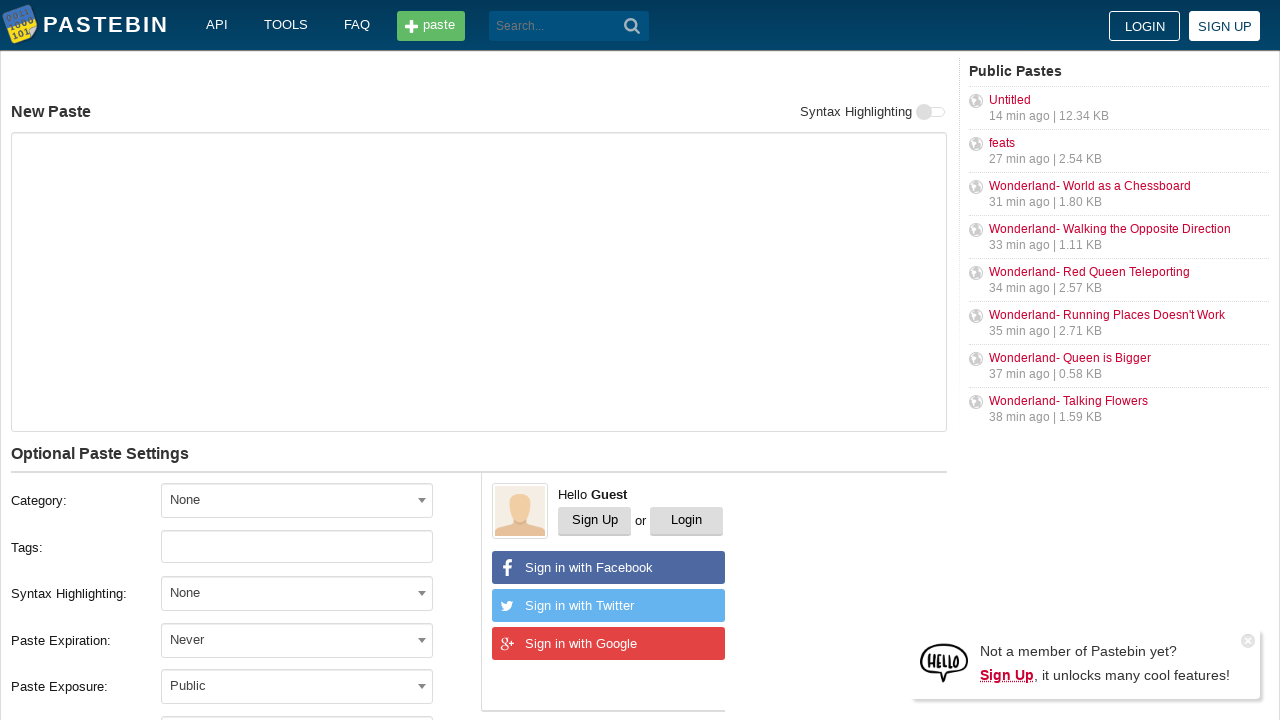

Filled code textarea with bash script commands on textarea#postform-text
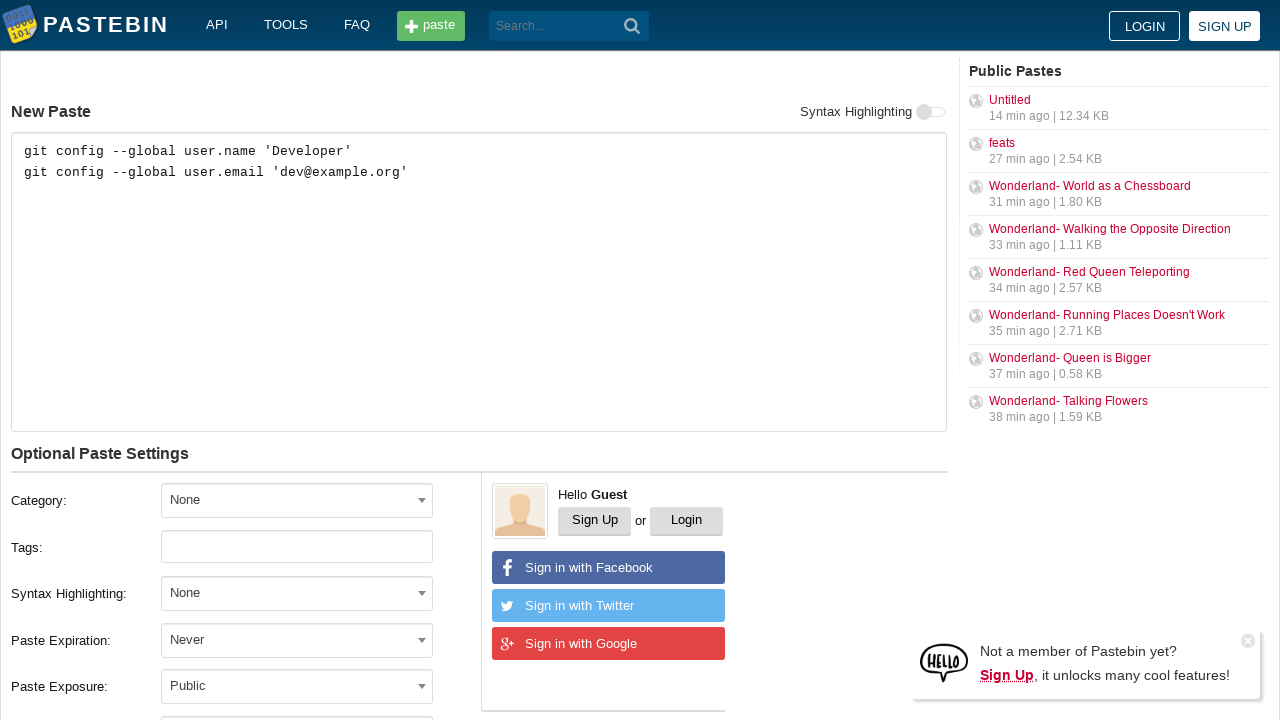

Filled paste title field on input#postform-name
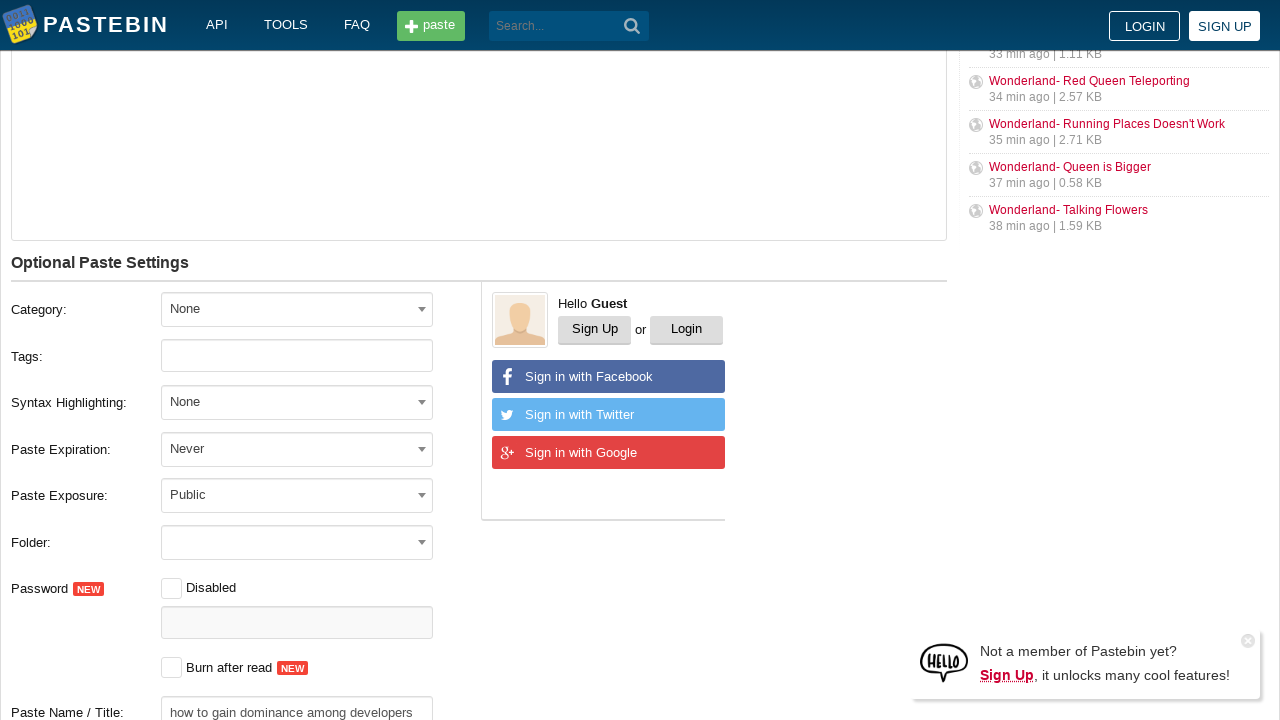

Clicked syntax highlighting dropdown at (297, 402) on span#select2-postform-format-container
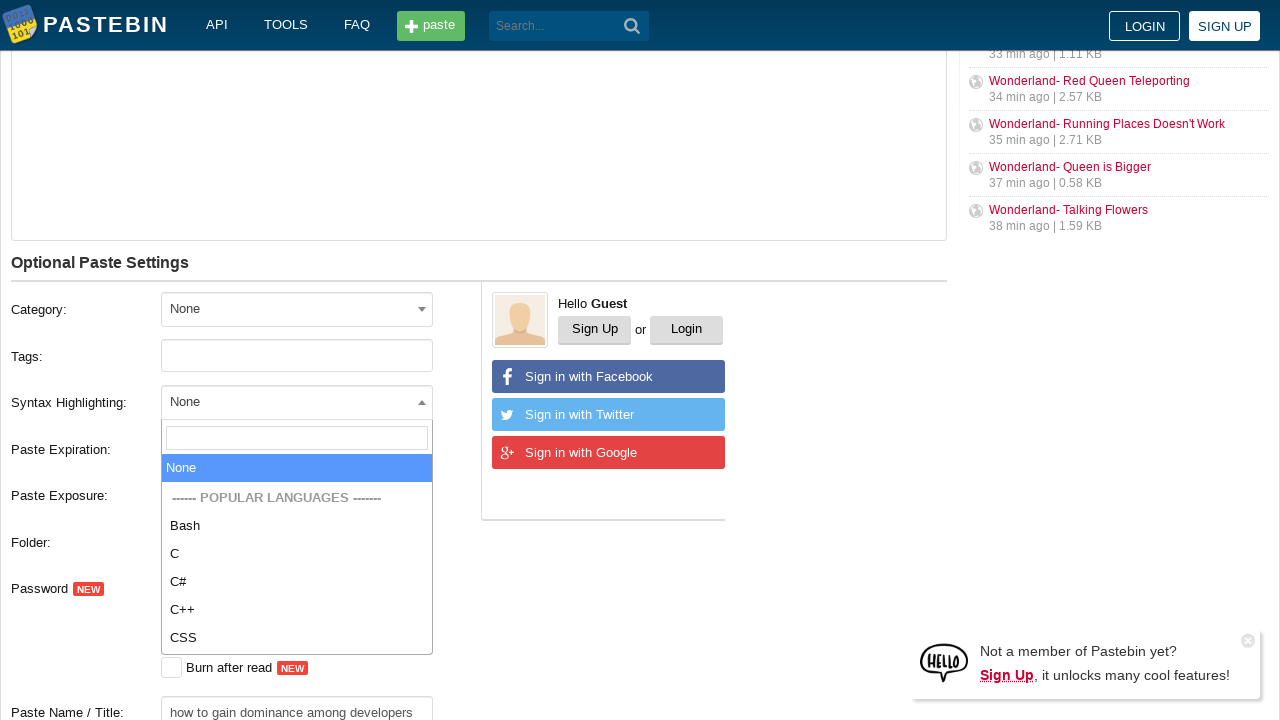

Selected Bash syntax highlighting at (297, 526) on (//ul[@id='select2-postform-format-results']//li[text()='Bash'])[1]
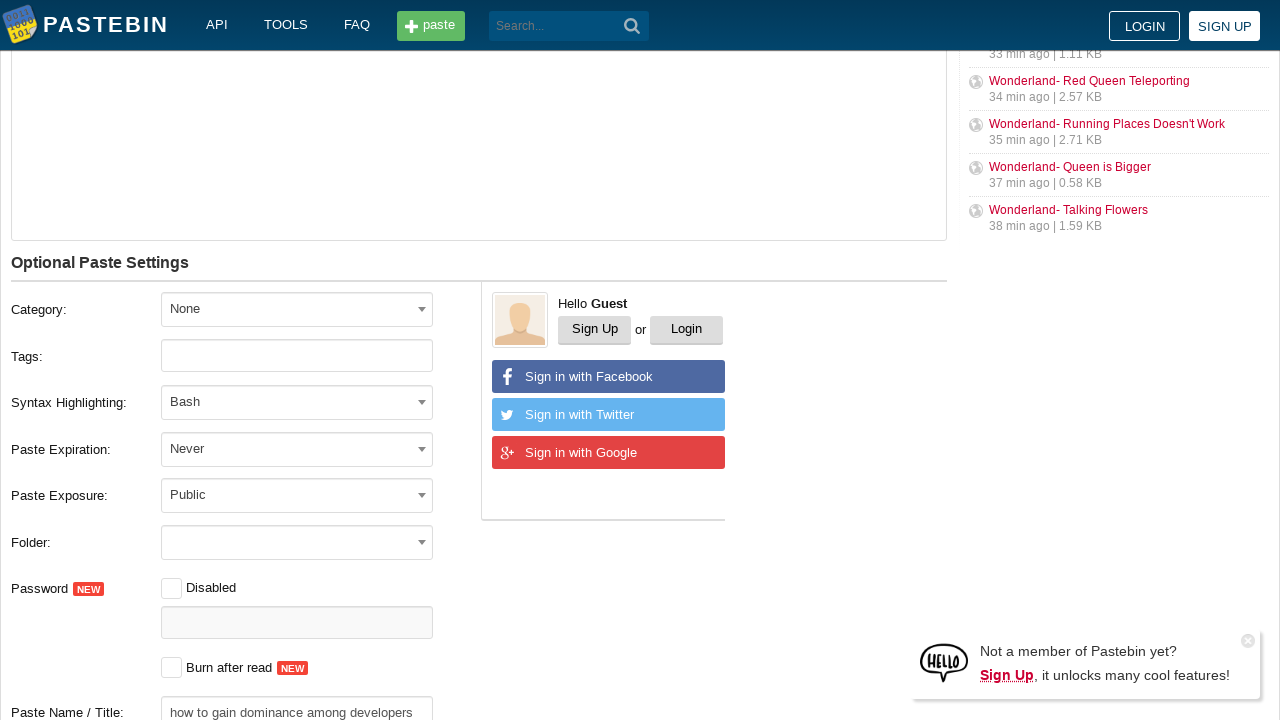

Clicked paste expiration dropdown at (311, 449) on xpath=//label[text()='Paste Expiration:']/following-sibling::div
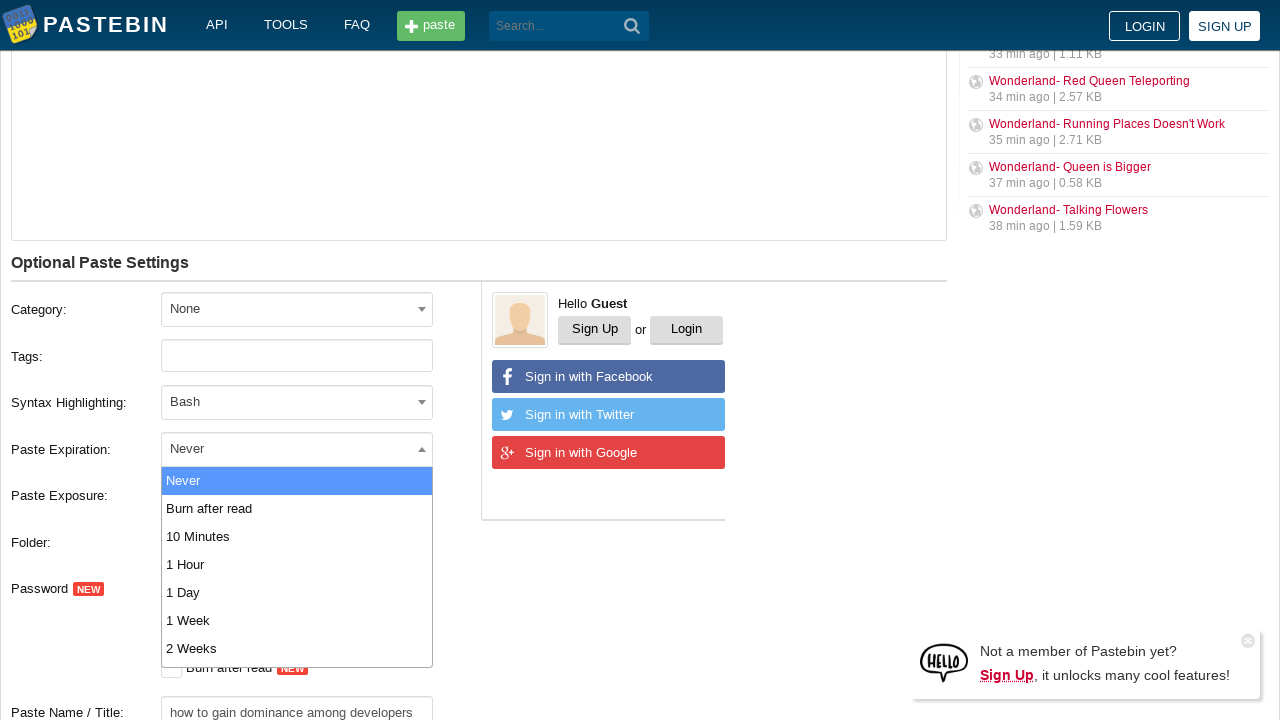

Selected 10 Minutes expiration option at (297, 536) on xpath=//span[@class='select2-results']//li[text()='10 Minutes']
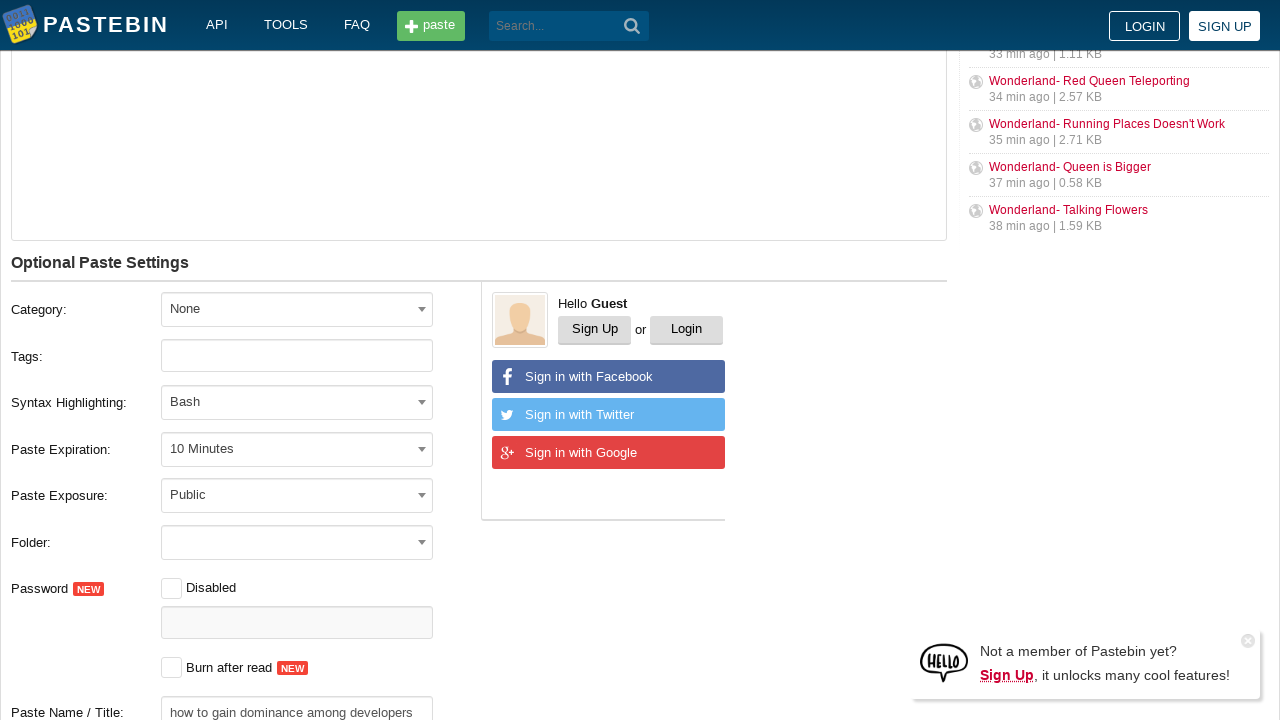

Clicked Create New Paste button to submit at (240, 400) on button:has-text('Create New Paste')
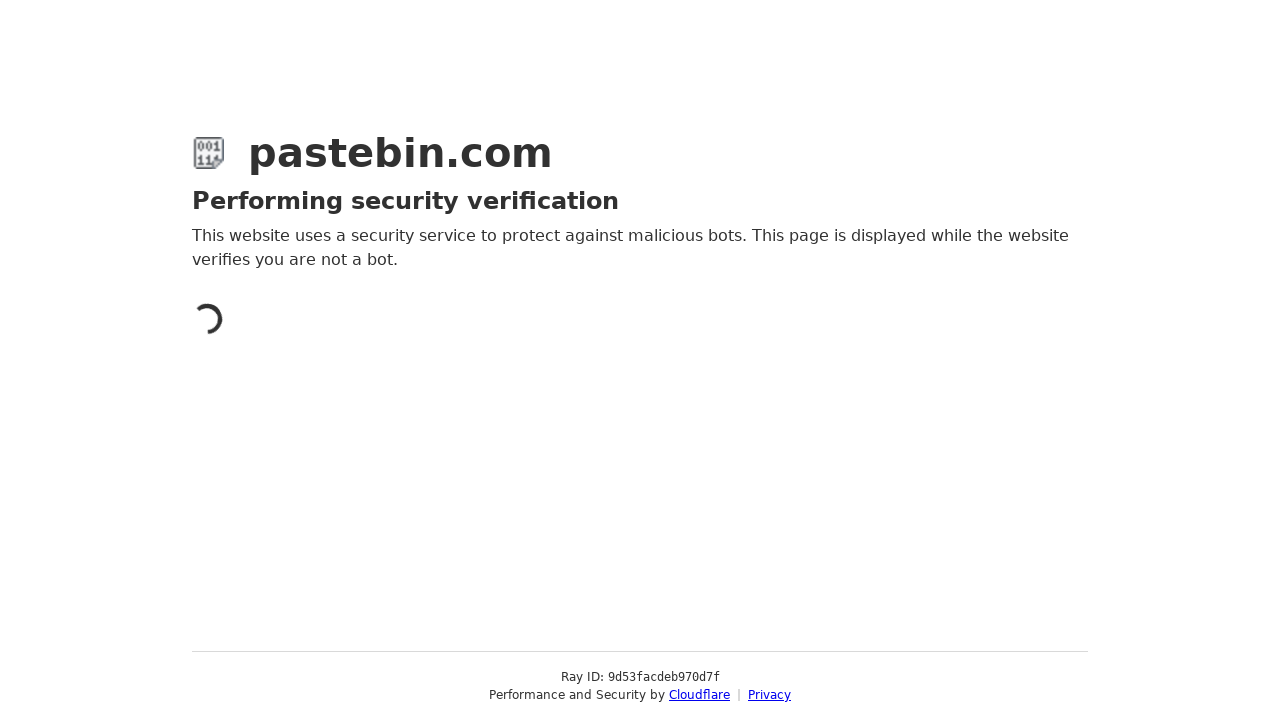

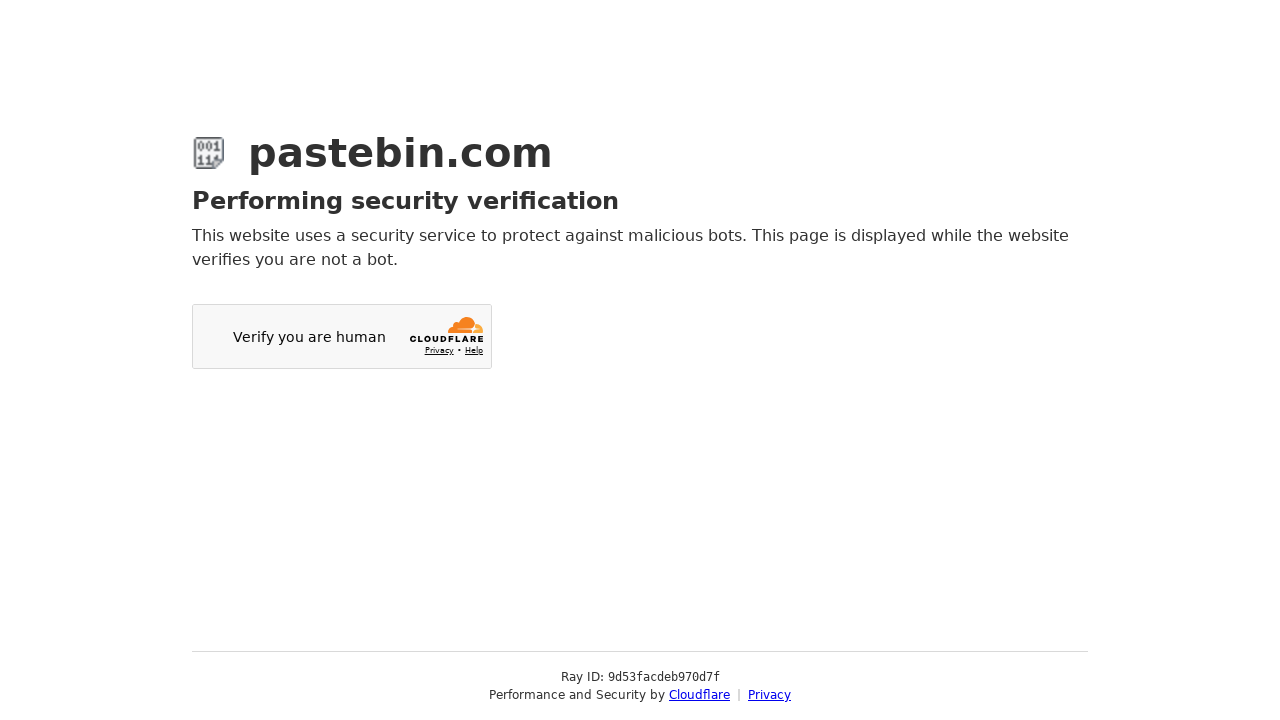